Tests form filling functionality using various XPath locator strategies including attribute selectors, child navigation, OR conditions, and dropdown selection on a practice form page.

Starting URL: https://formy-project.herokuapp.com/form

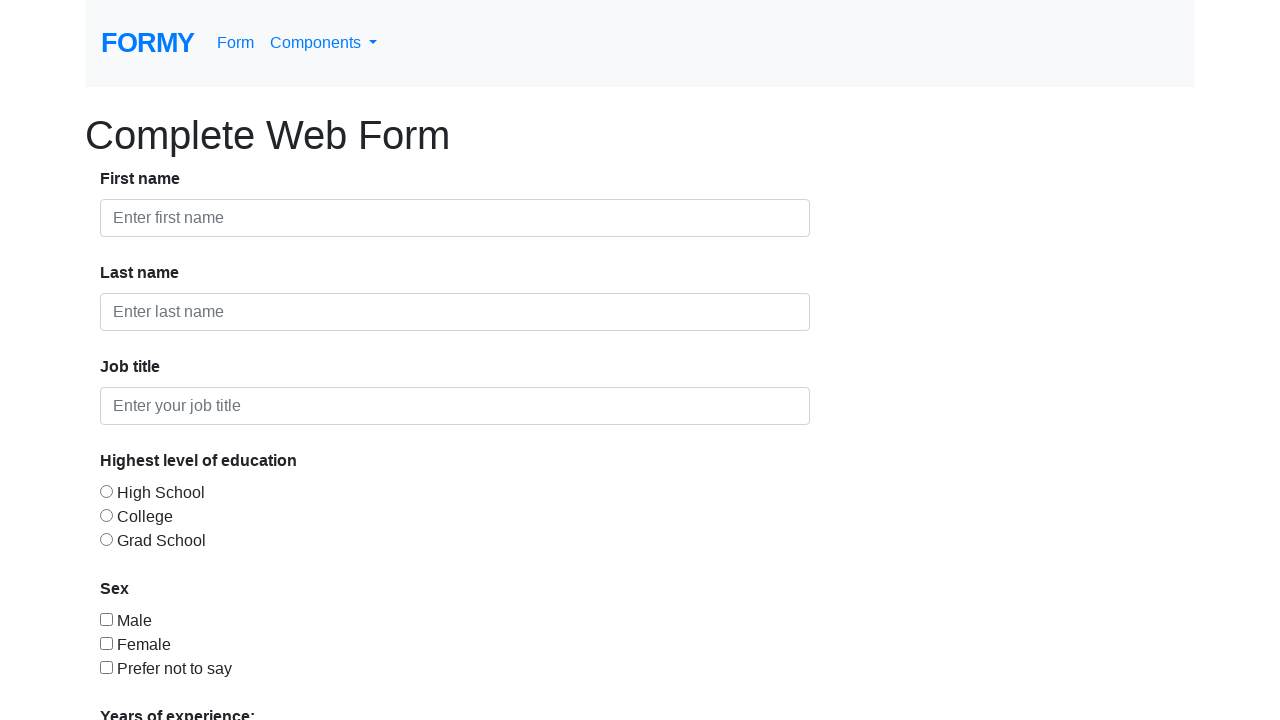

Filled first name field with 'Anton' using attribute selector on //input[@placeholder='Enter first name']
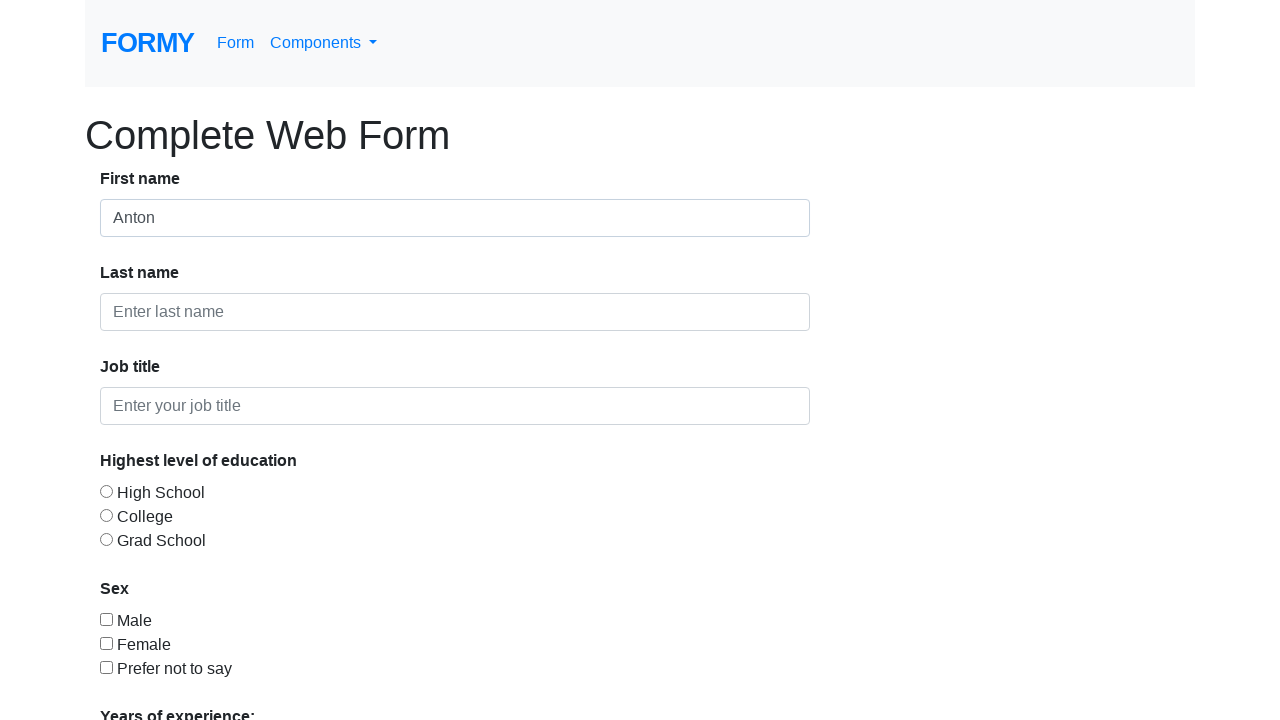

Filled last name field with 'Pann' using wildcard tag selector on //*[@placeholder='Enter last name']
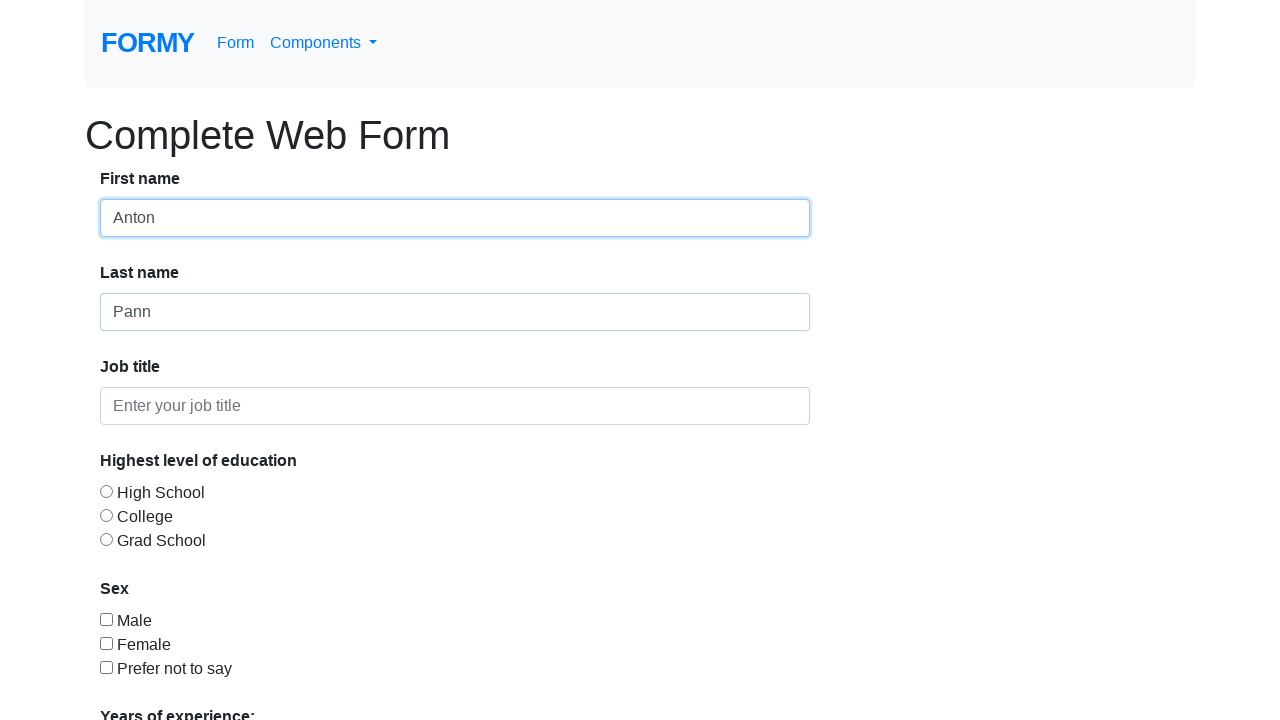

Filled job title field with 'Tester' using child navigation XPath on //div[@class='form-group']/div[3]/input
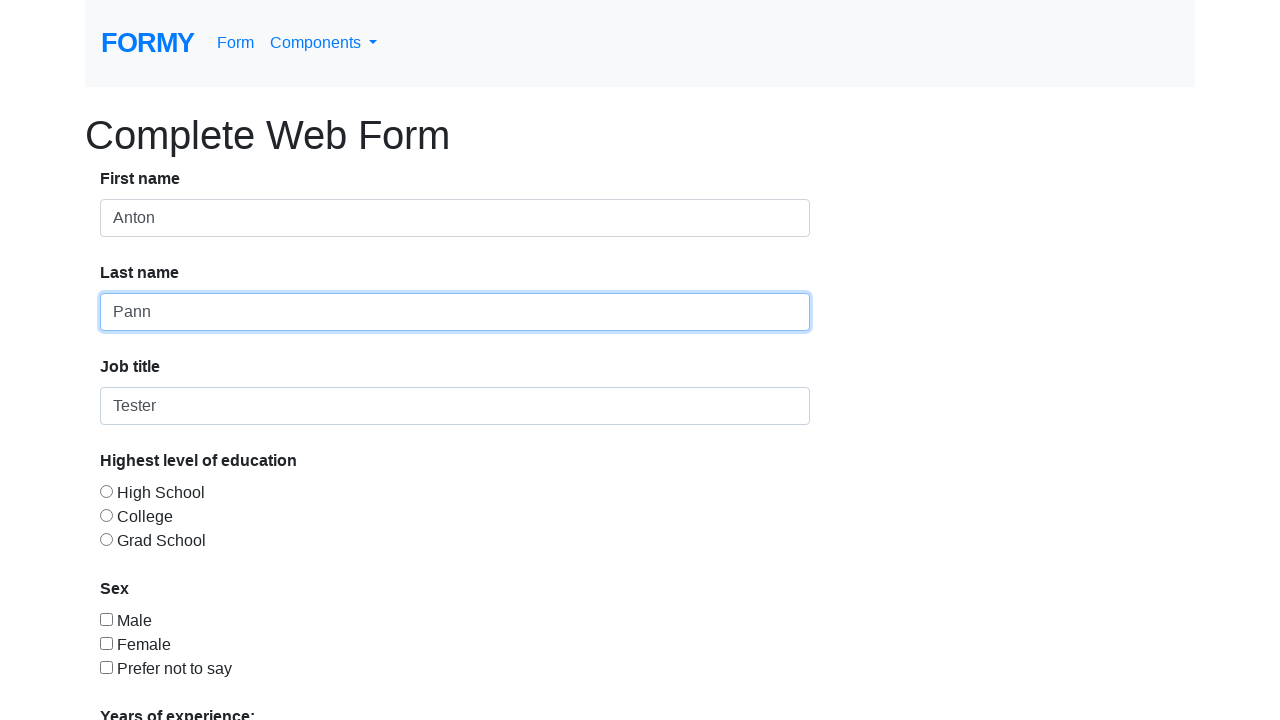

Clicked checkbox/radio button using nested div navigation at (106, 619) on xpath=//div[@class='input-group'][2]/div[2]/input
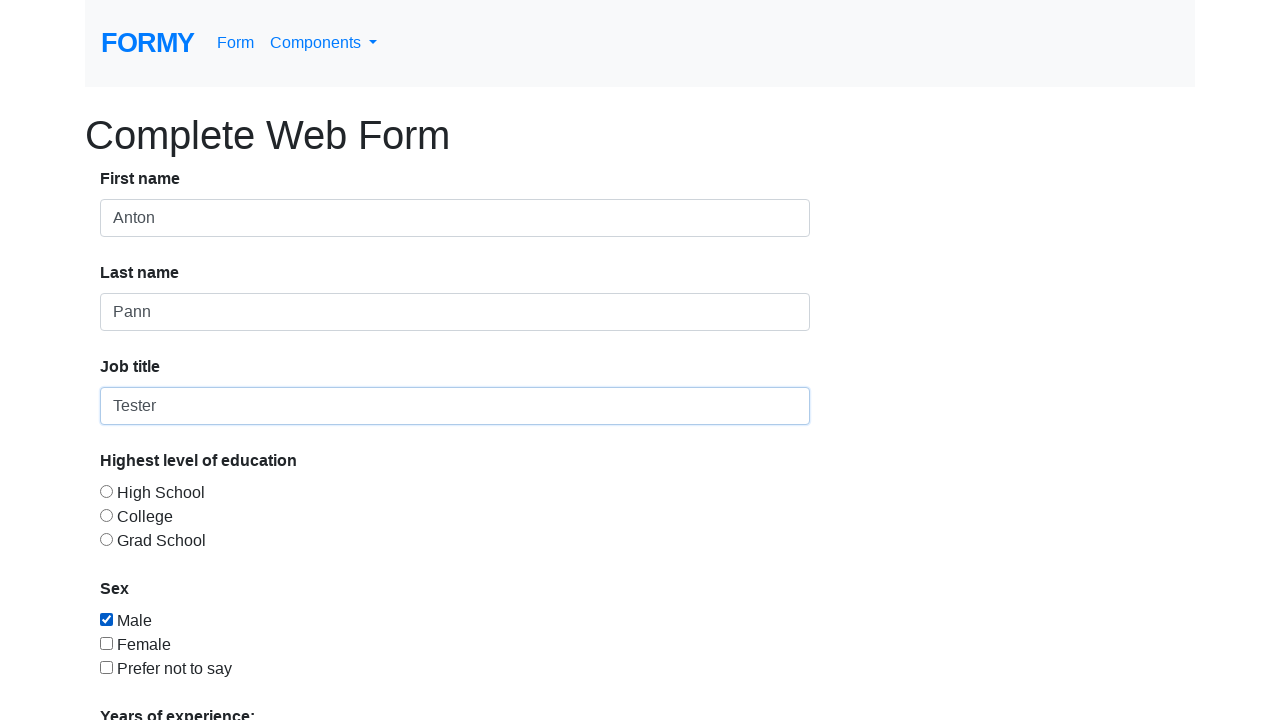

Cleared first name field on //input[@placeholder='Enter first name']
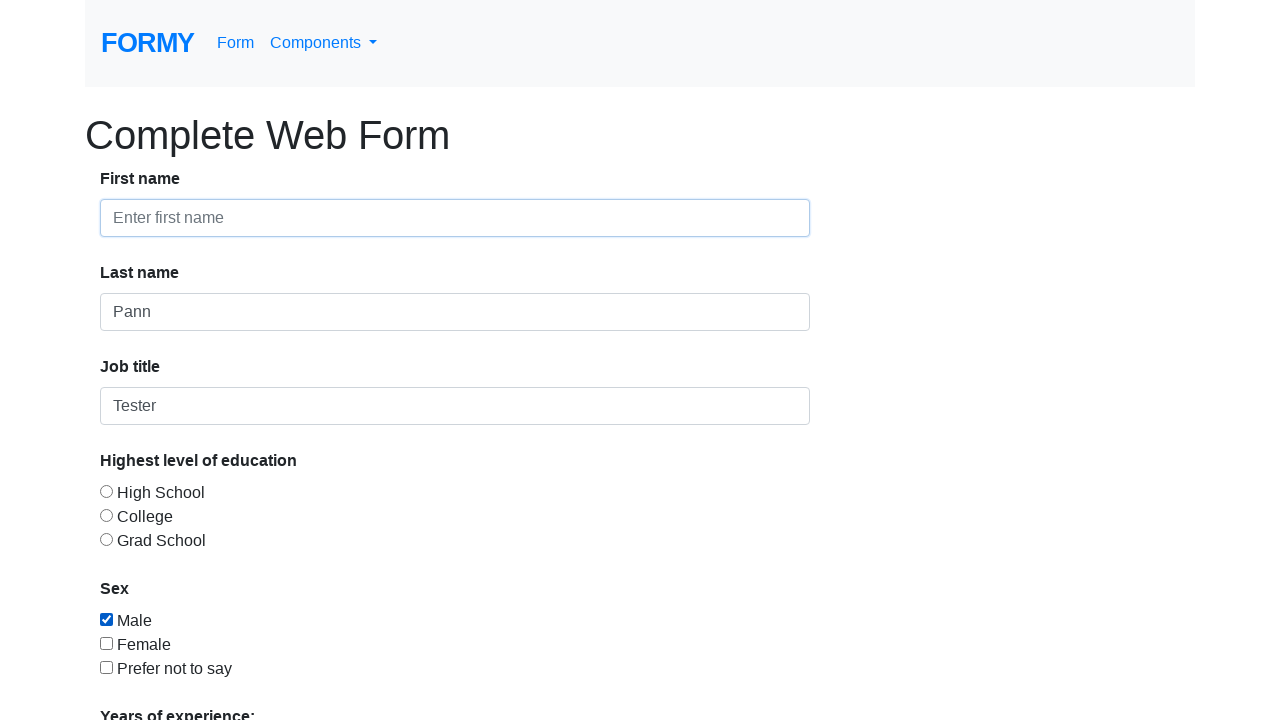

Cleared last name field on //*[@placeholder='Enter last name']
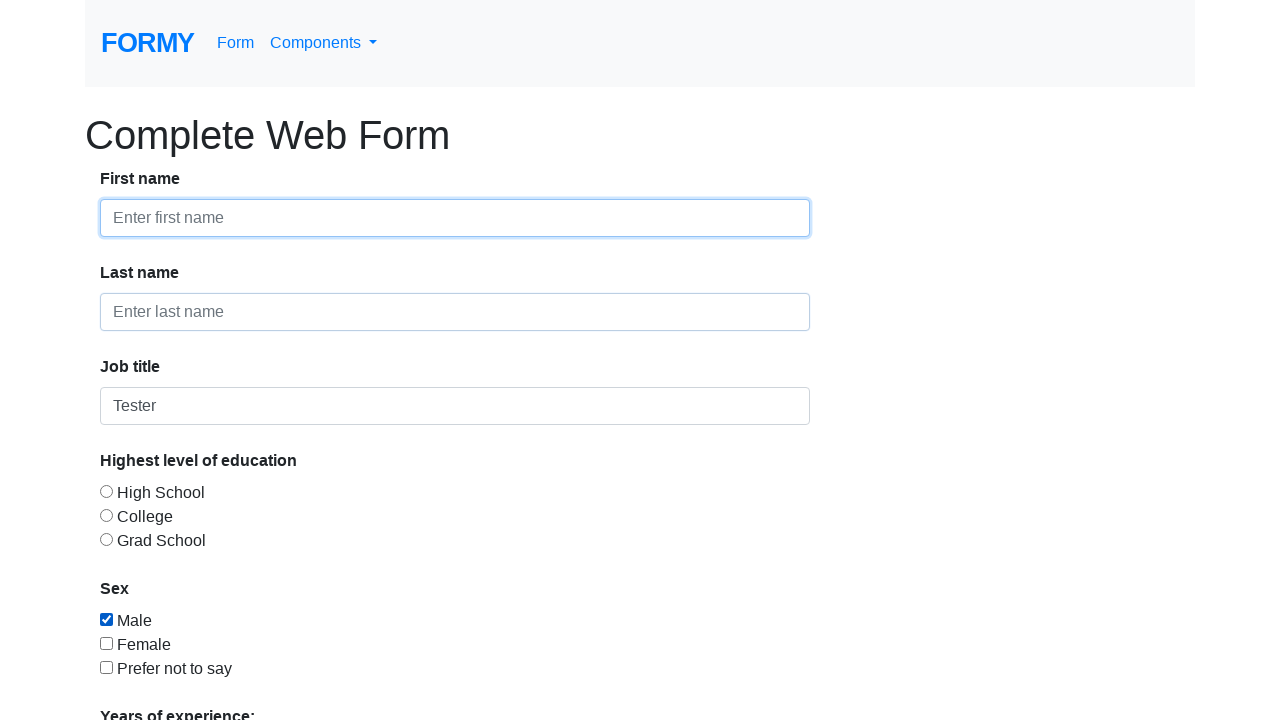

Filled first name field with 'Cautare cu OR' using OR condition XPath on //input[@placeholder='Enter first name'] | //*[@placeholder='Enter last name']
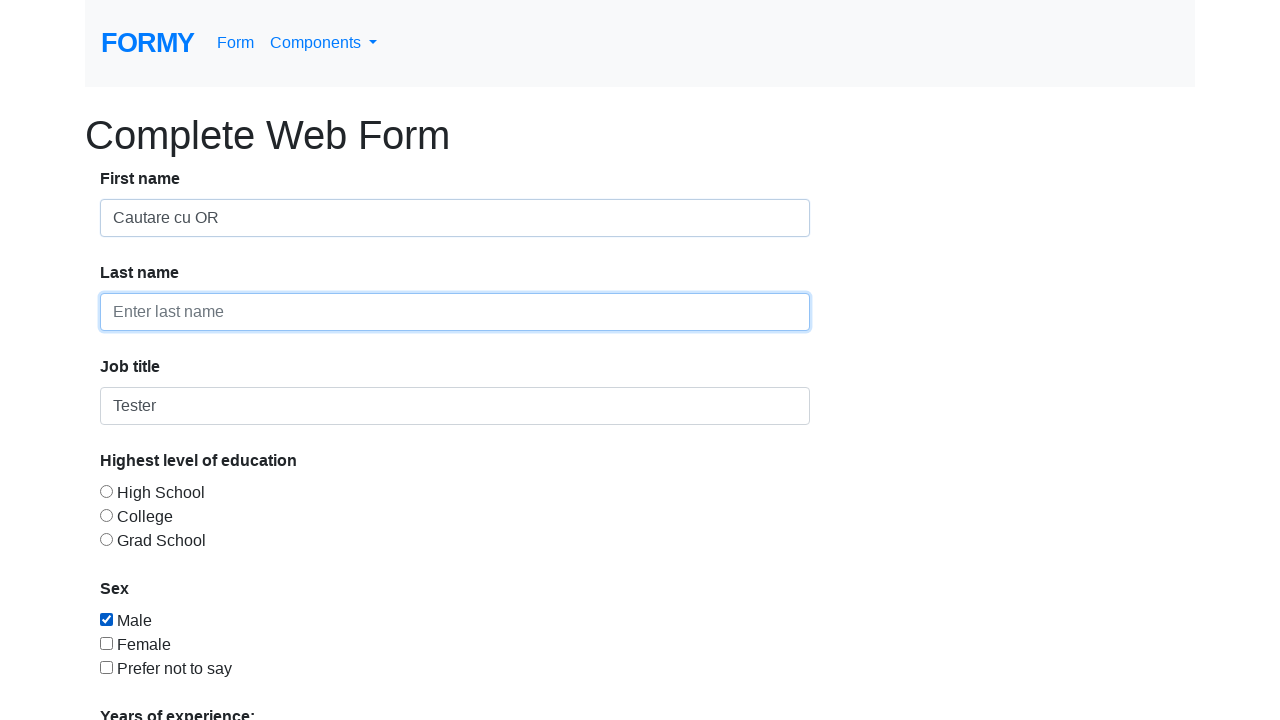

Filled last name field with 'Cautare cu OR' using OR condition XPath with fallback on //input[@placeholder='Enter first names'] | //*[@placeholder='Enter last name']
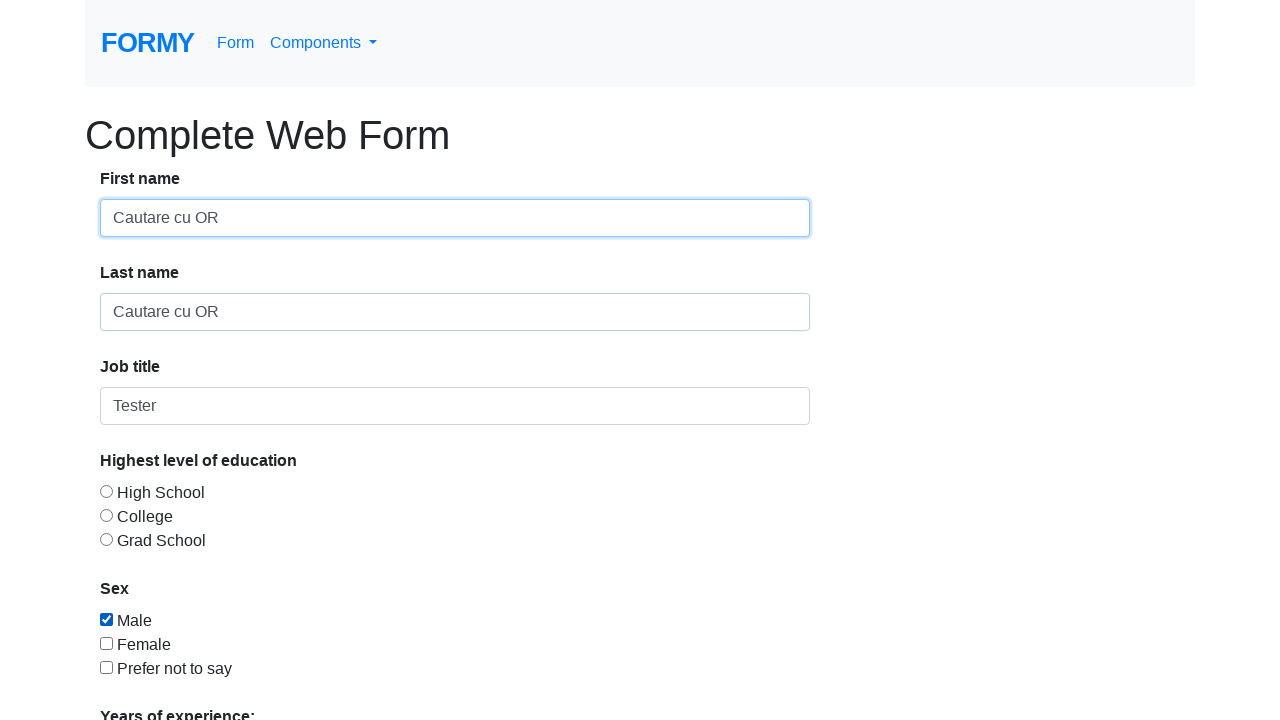

Selected '5-9' option from dropdown menu on //*[@id='select-menu']
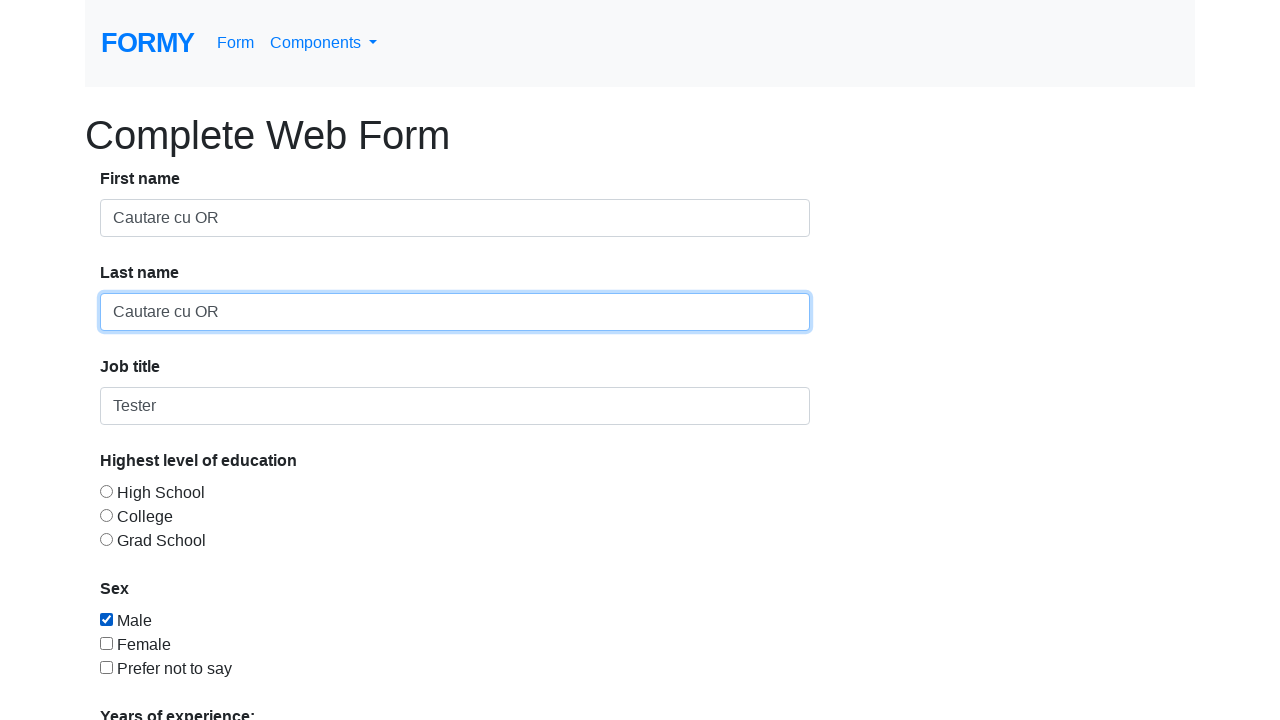

Waited 1000ms for form processing
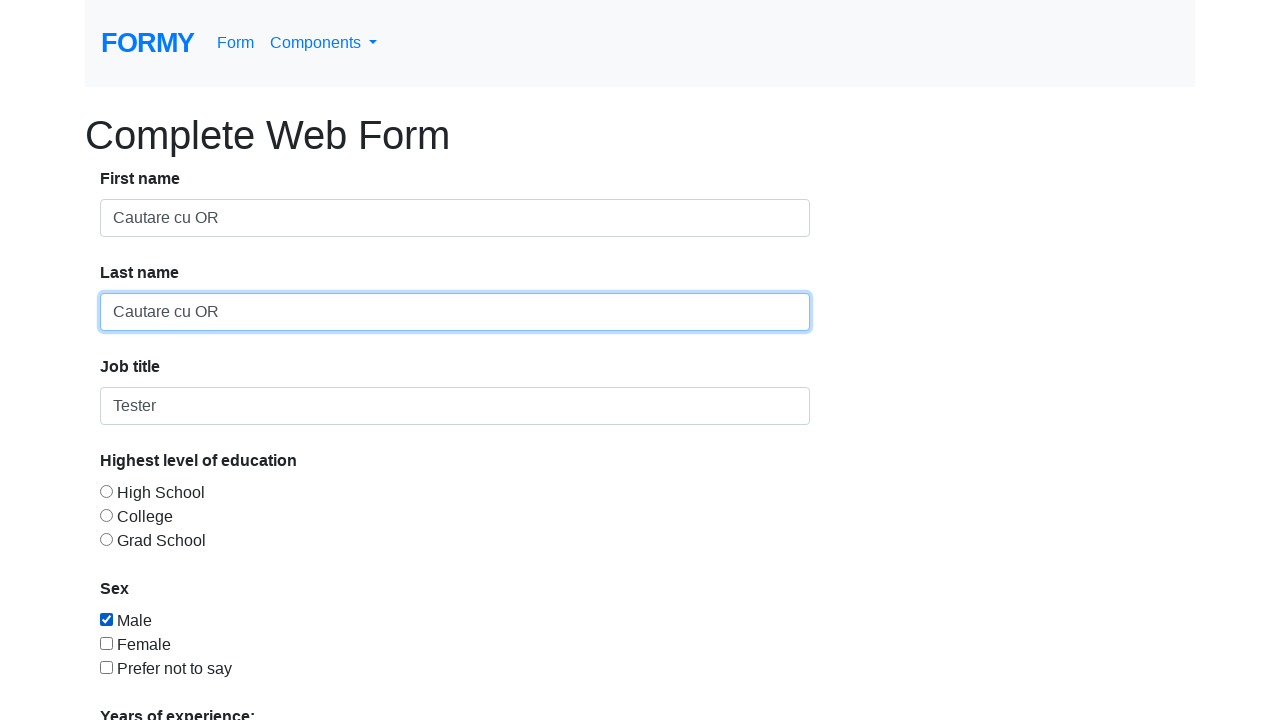

Selected '10+' option from dropdown menu on //*[@id='select-menu']
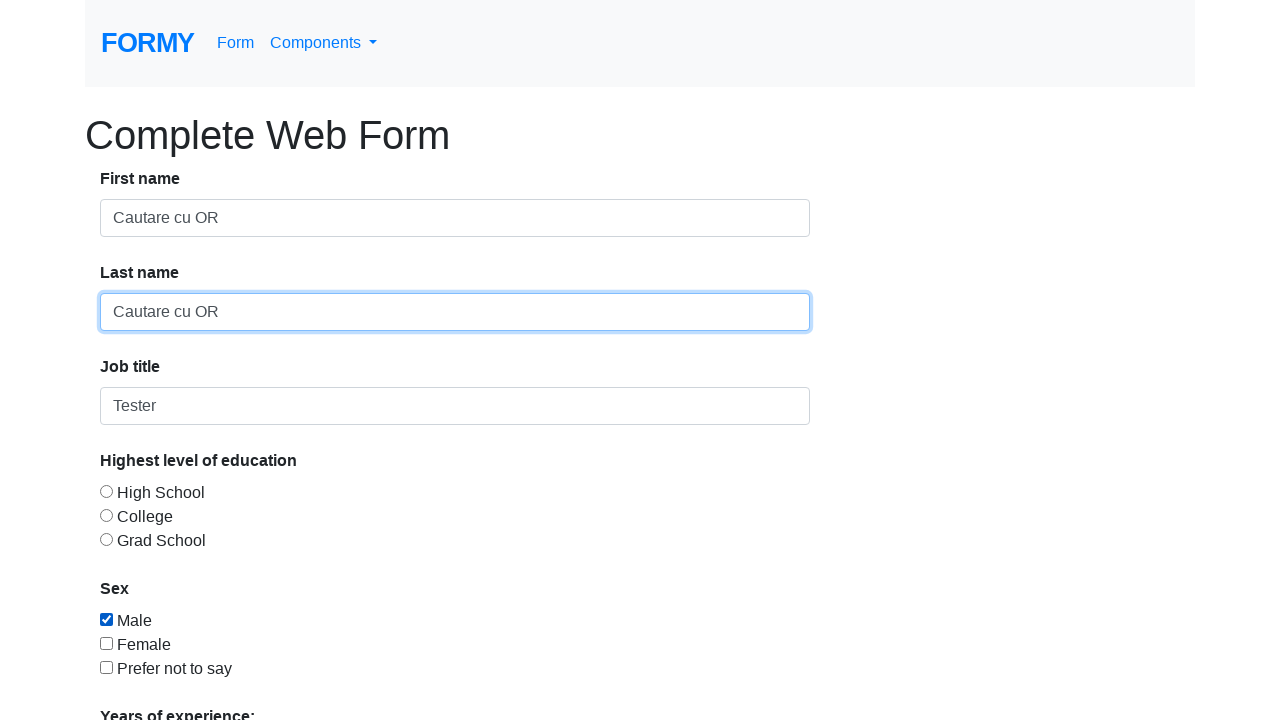

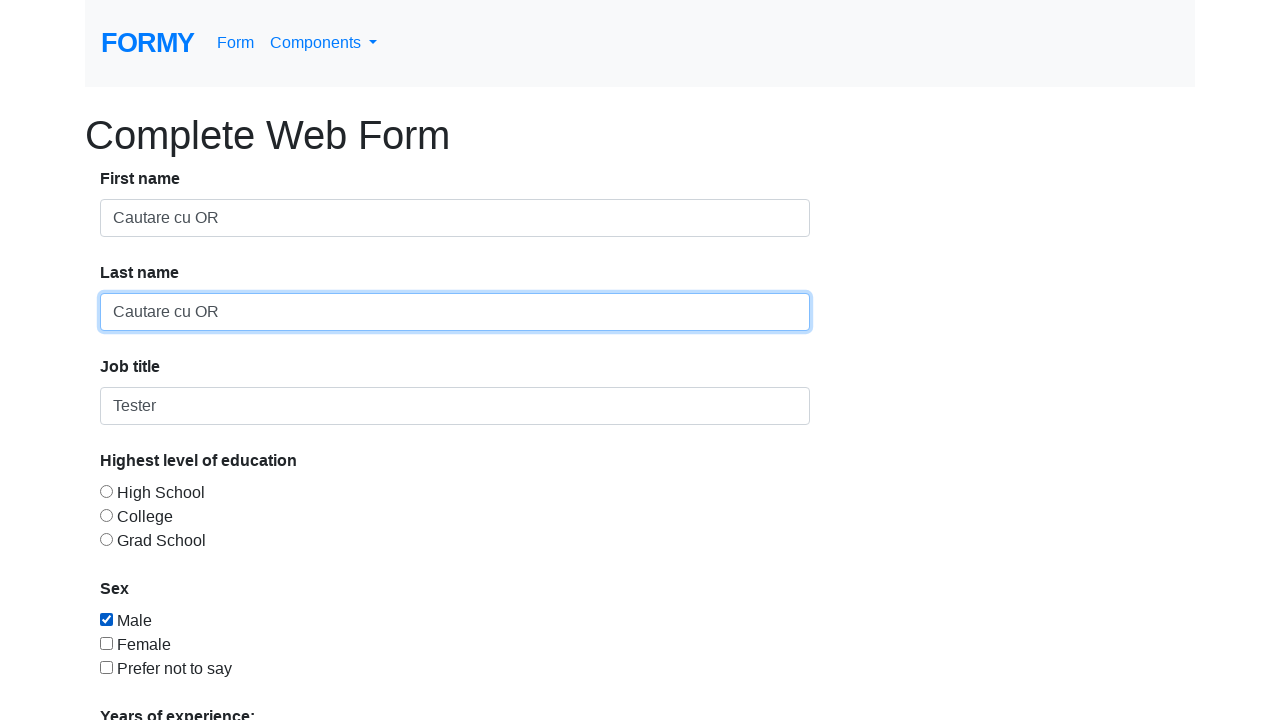